Tests table sorting functionality by clicking on a column header and verifying that the data is sorted correctly

Starting URL: https://rahulshettyacademy.com/seleniumPractise/#/offers

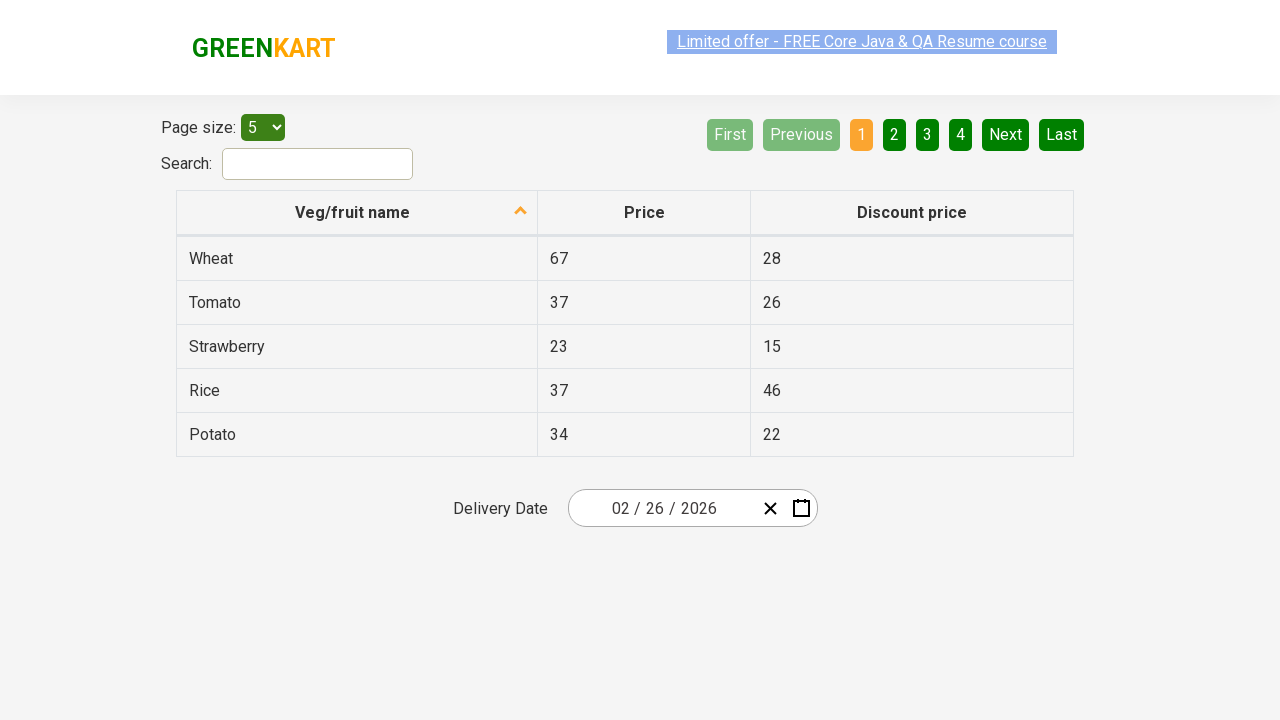

Clicked on second column header to sort table at (644, 213) on tr th:nth-child(2)
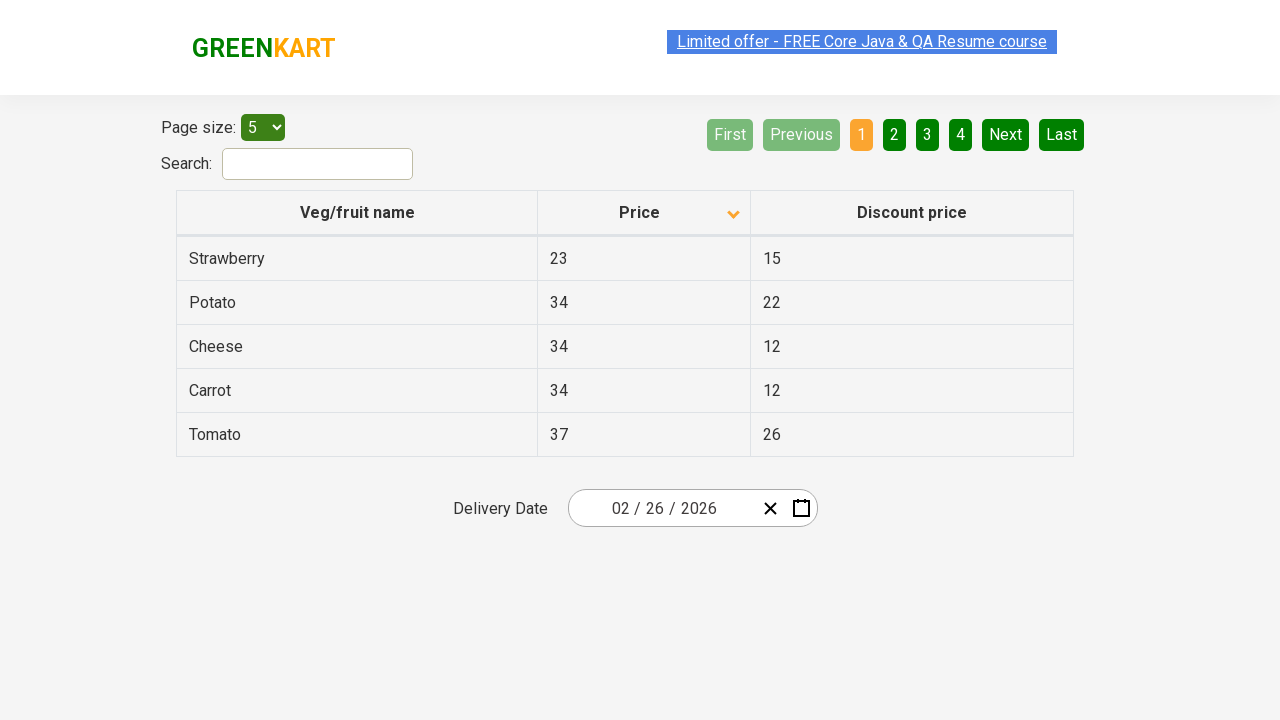

Waited 500ms for table sorting to complete
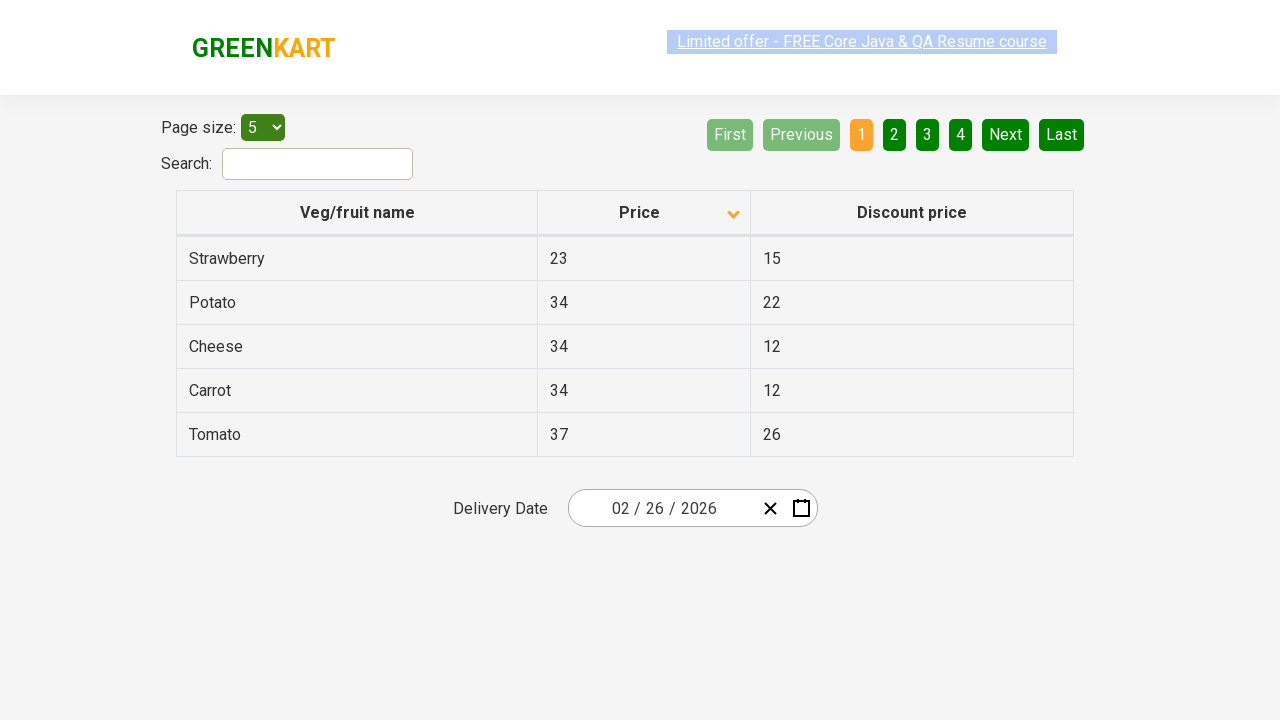

Retrieved all values from second column
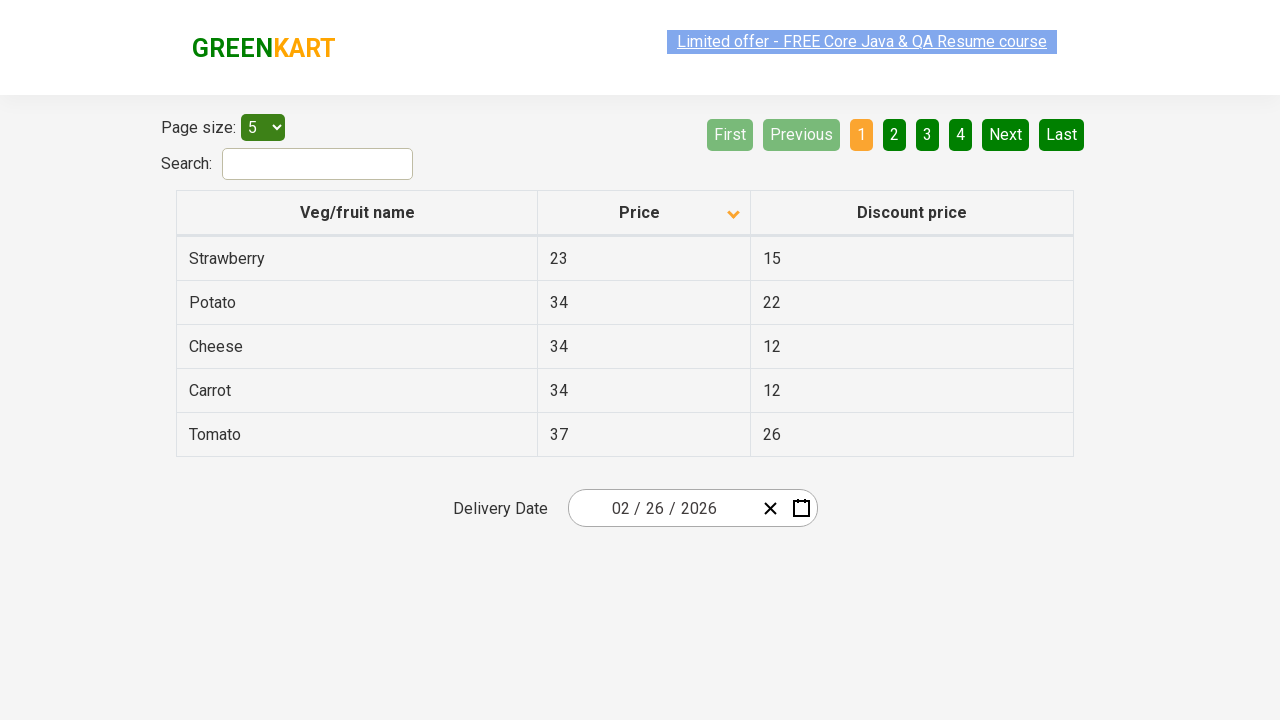

Extracted text content from column elements
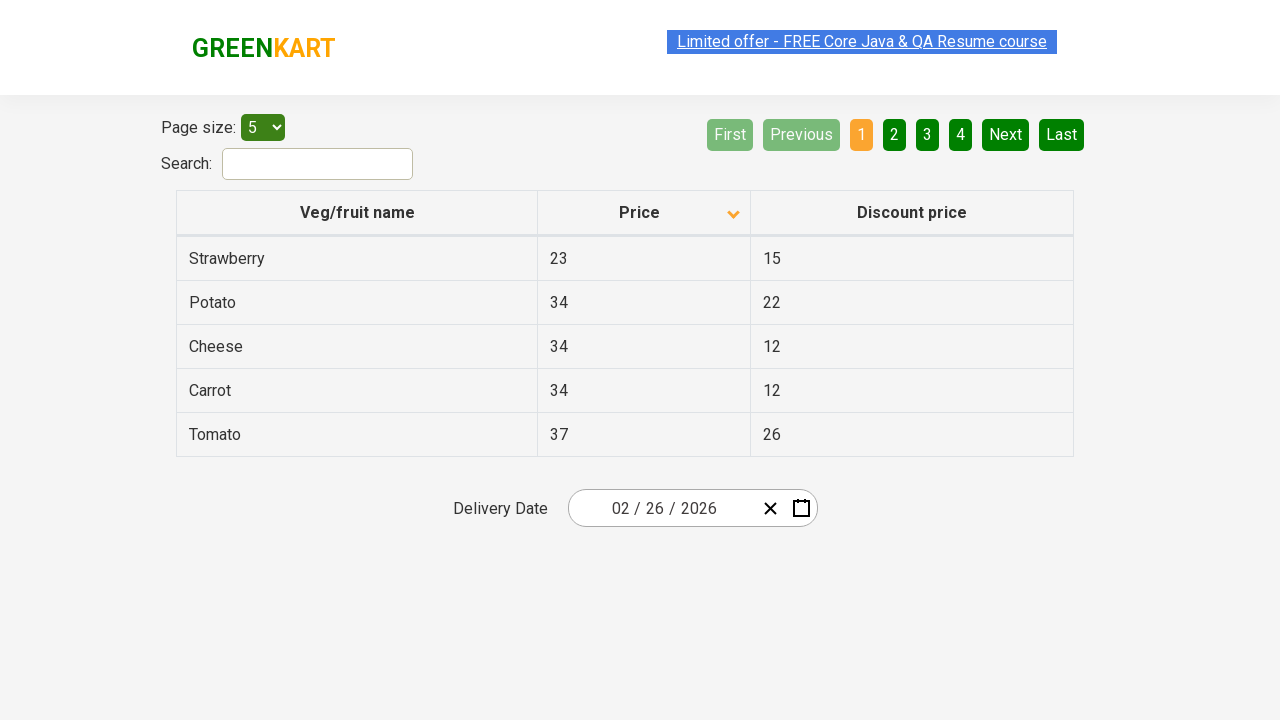

Created expected sorted list for comparison
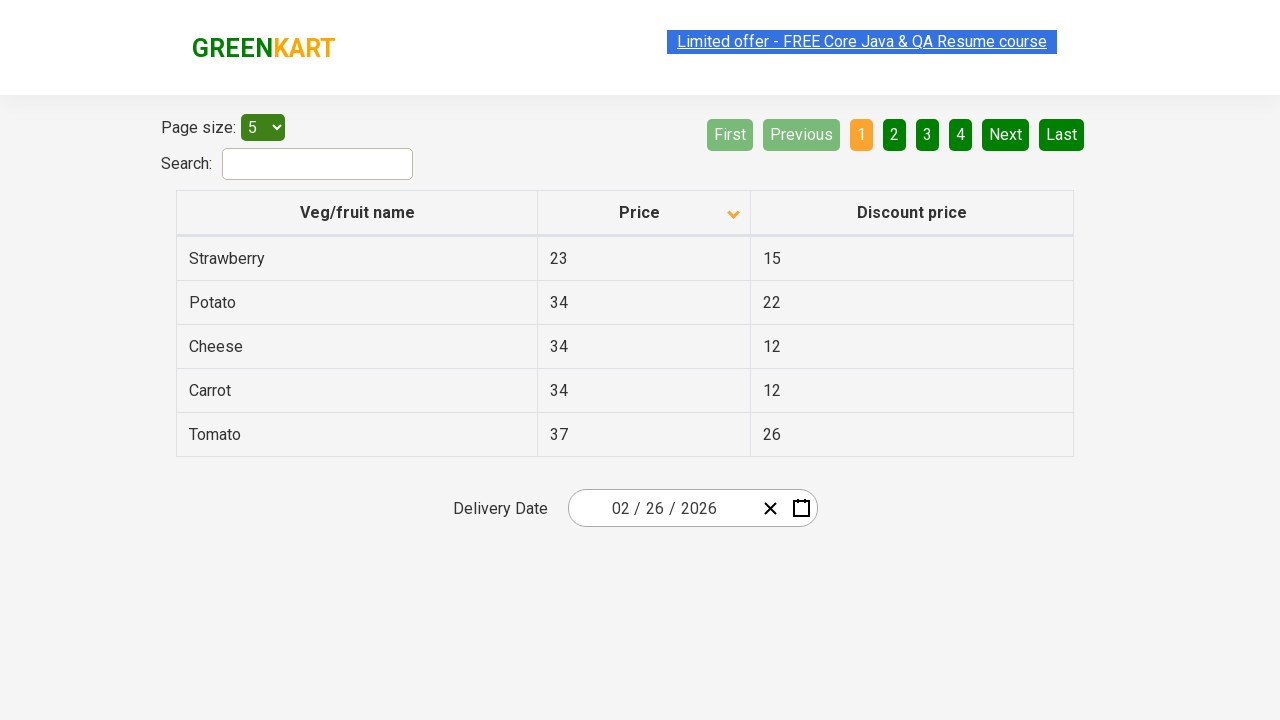

Verified that table column data is sorted correctly
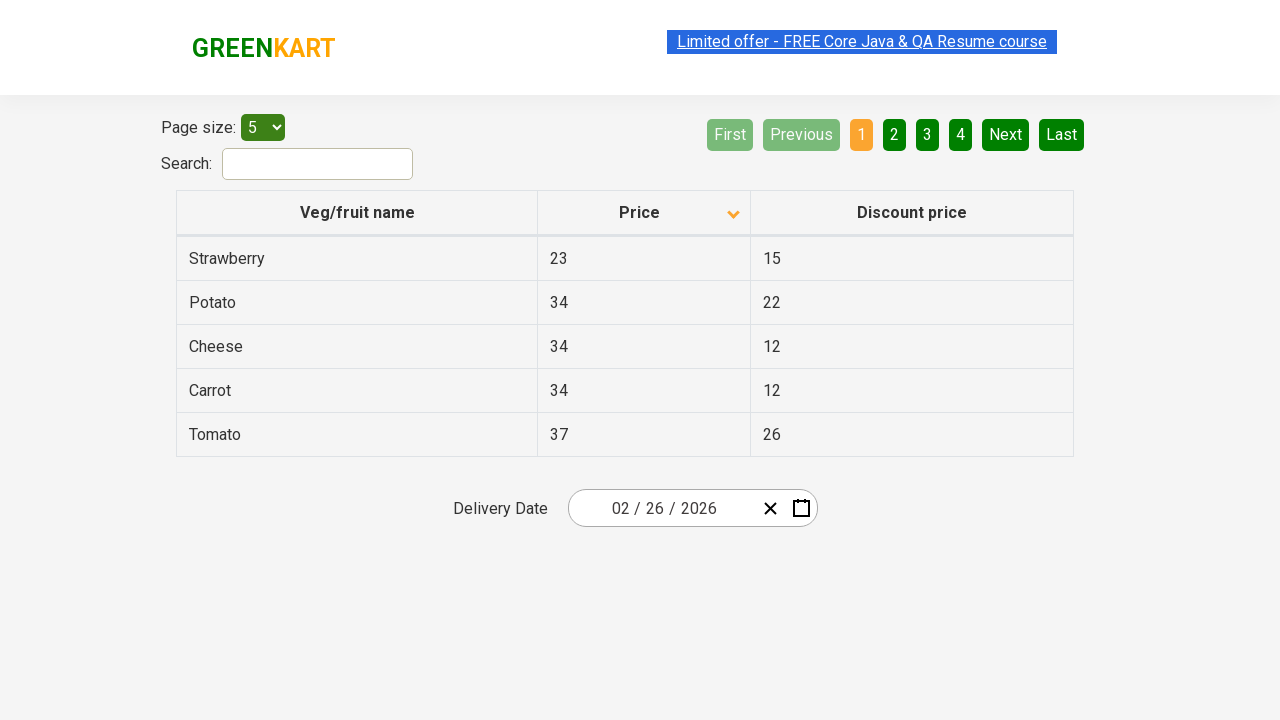

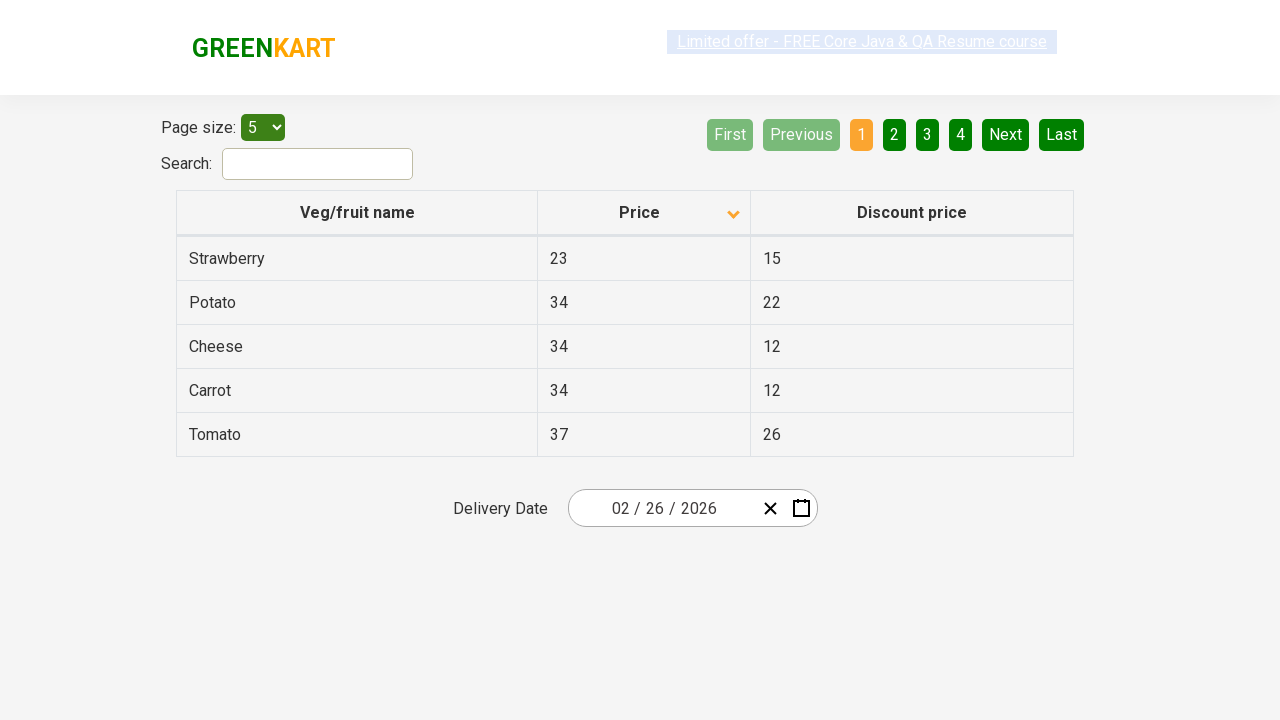